Tests opening a multi-select dropdown on the Semantic UI dropdown documentation page by clicking on the first fluid dropdown element.

Starting URL: https://semantic-ui.com/modules/dropdown.html

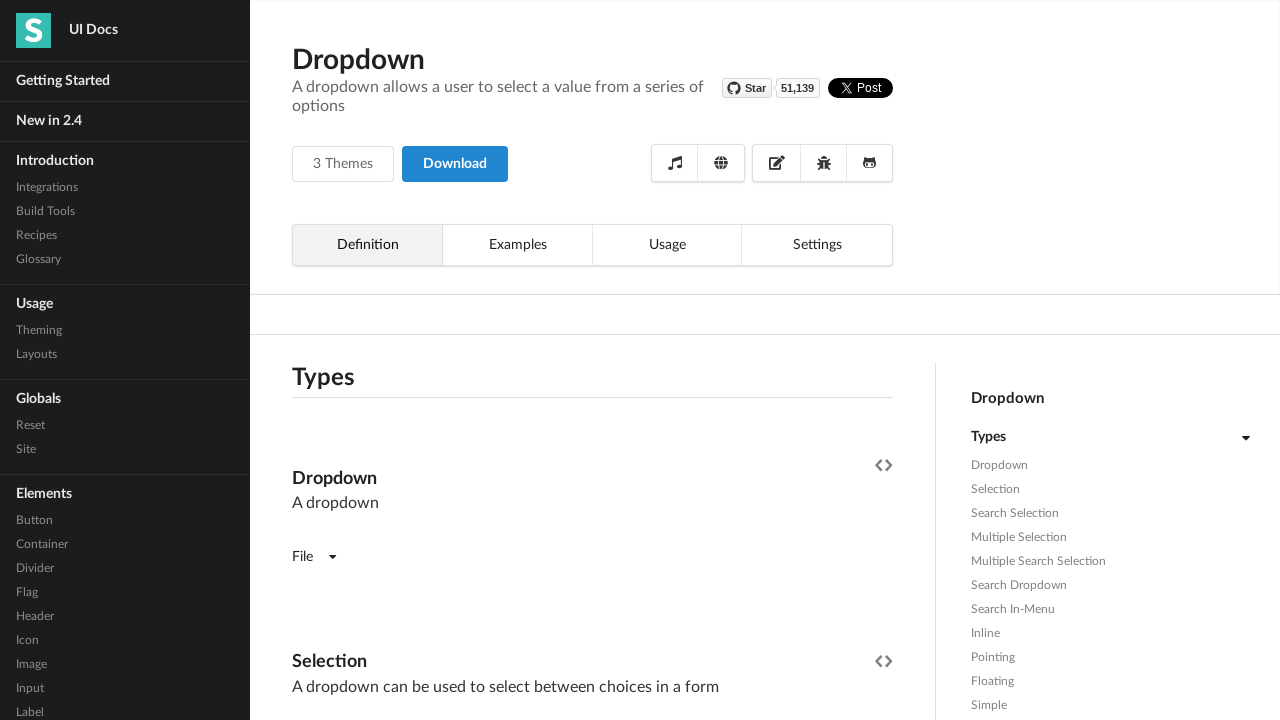

Waited for page to reach domcontentloaded state on Semantic UI dropdown documentation
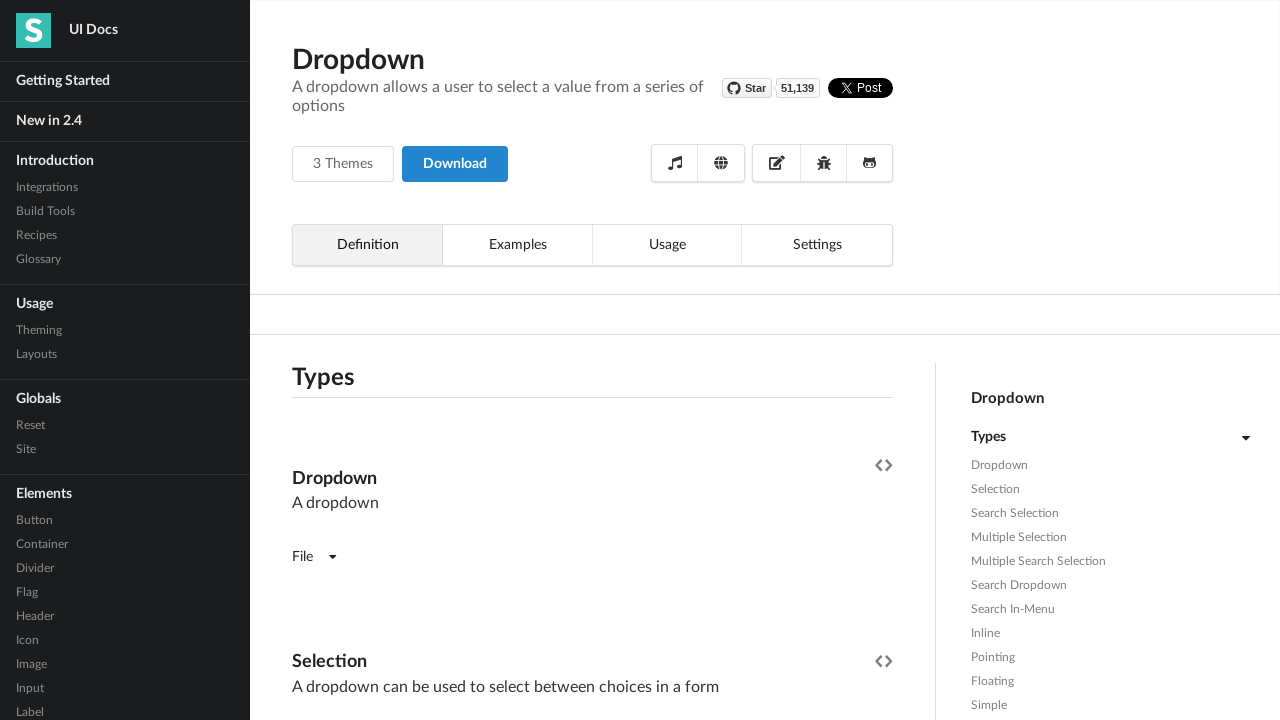

Located the first fluid dropdown element
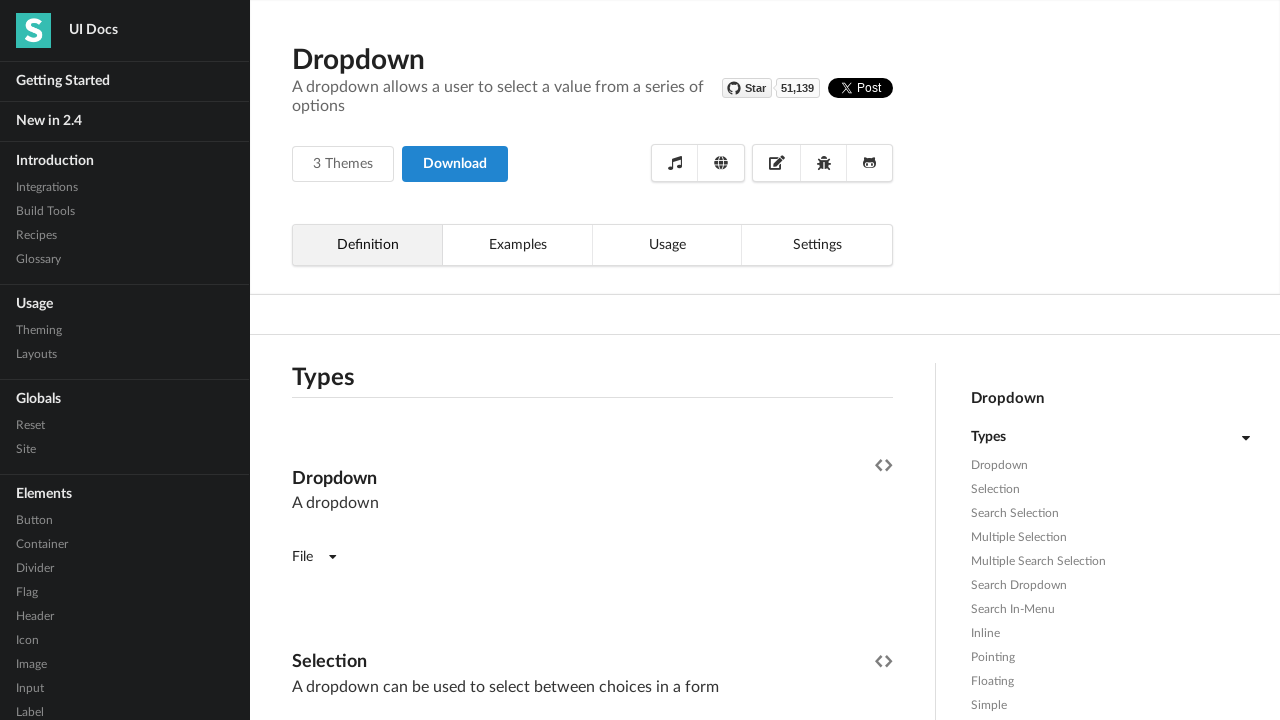

Clicked on the first fluid dropdown to open the multi-select dropdown menu at (592, 361) on (//*[contains(@class, 'ui fluid dropdown')])[1]
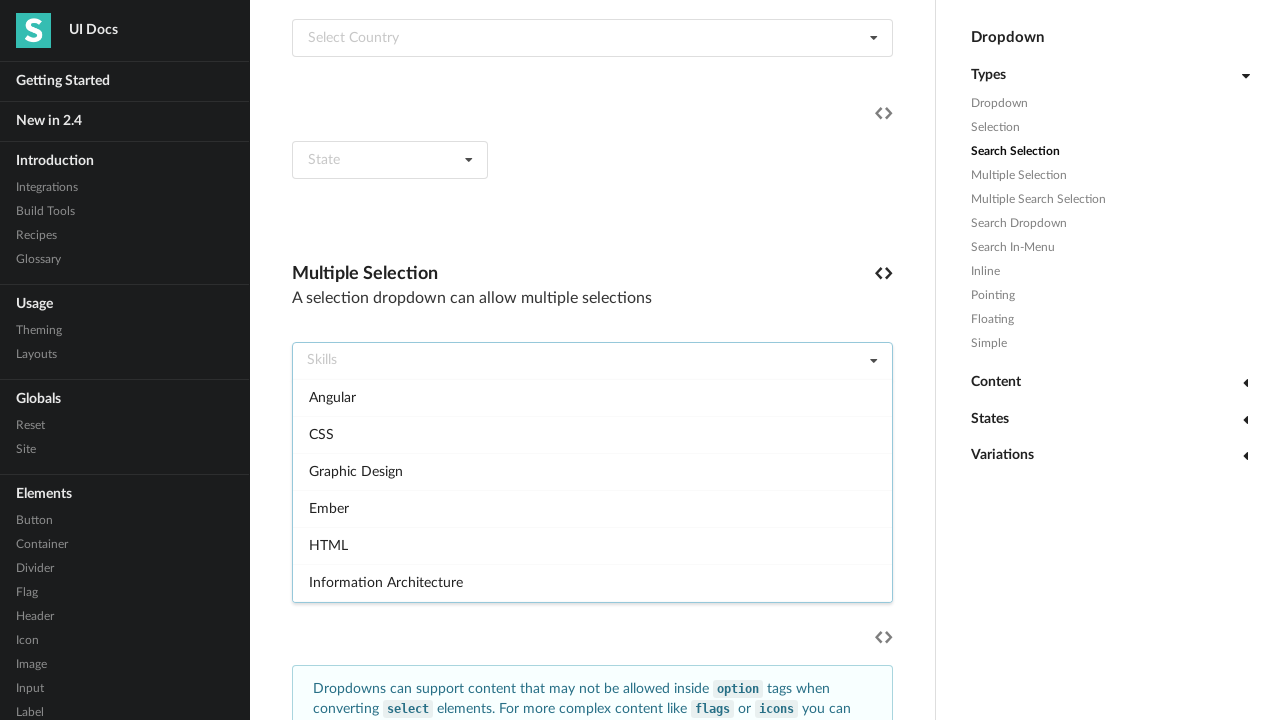

Waited 1 second for dropdown menu to fully open and render
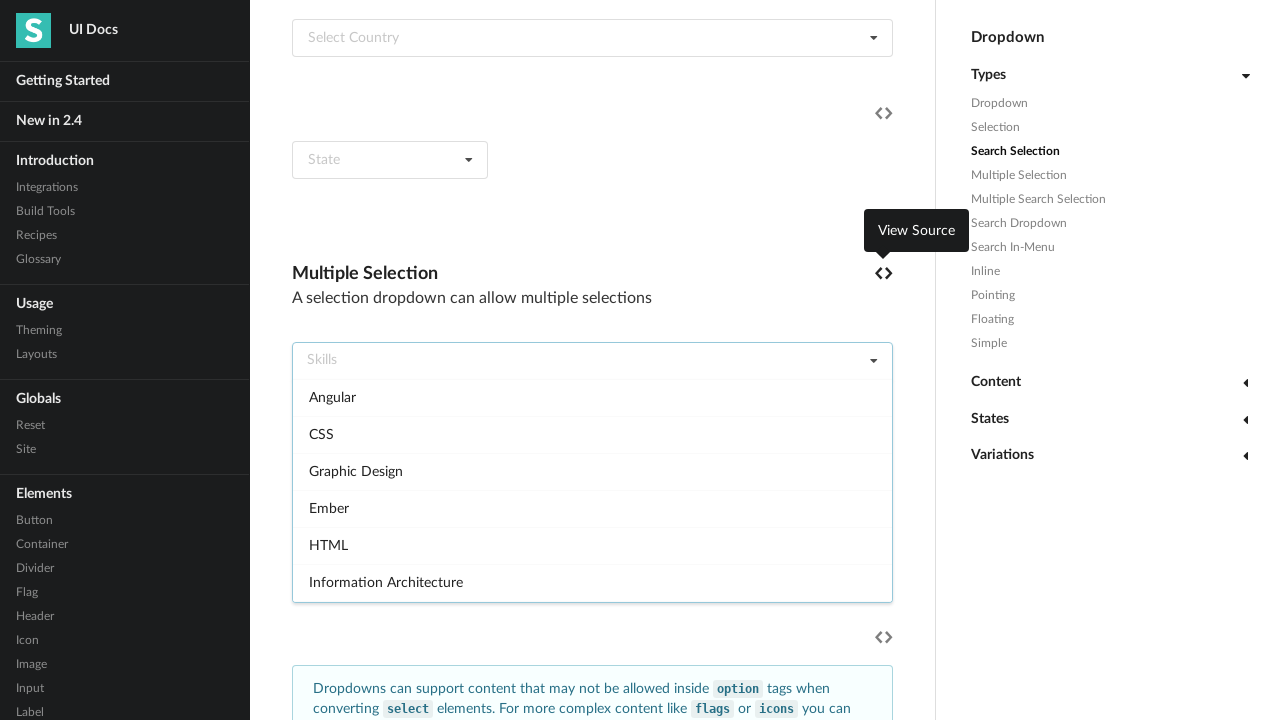

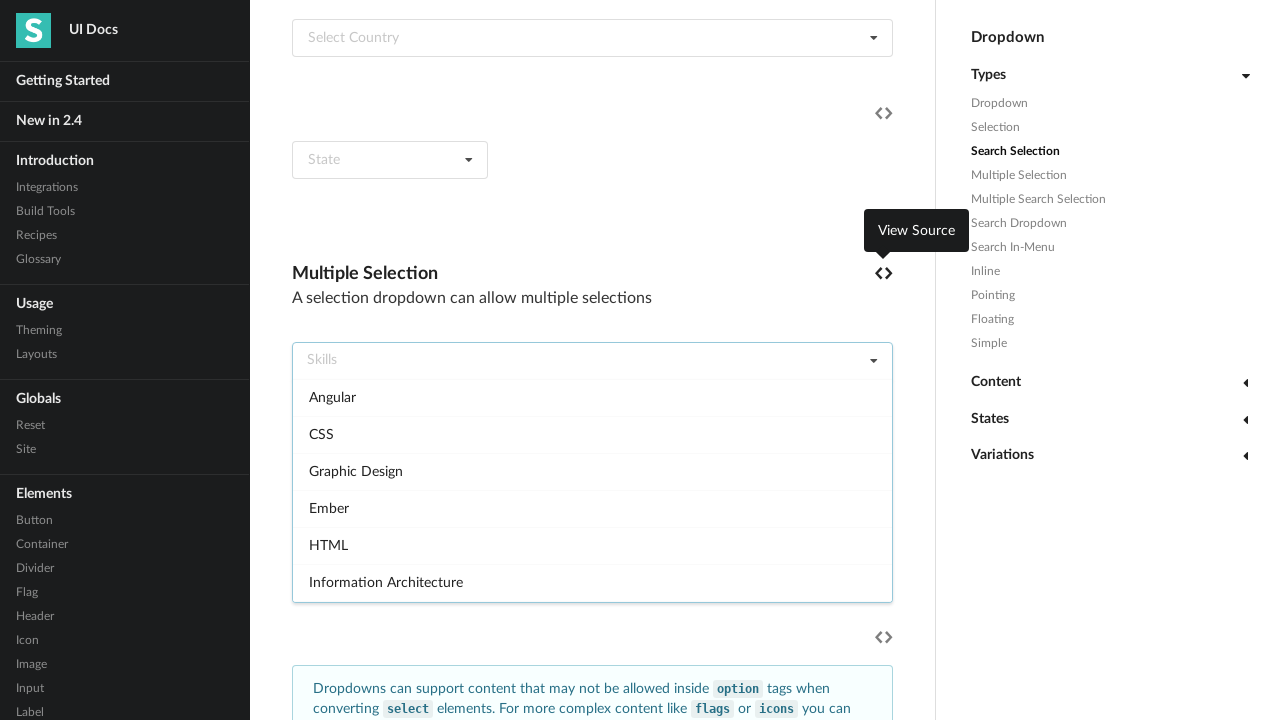